Tests the registration form on BlazeDemo by filling in user details (name, company, email, password) and submitting the form.

Starting URL: https://blazedemo.com/register

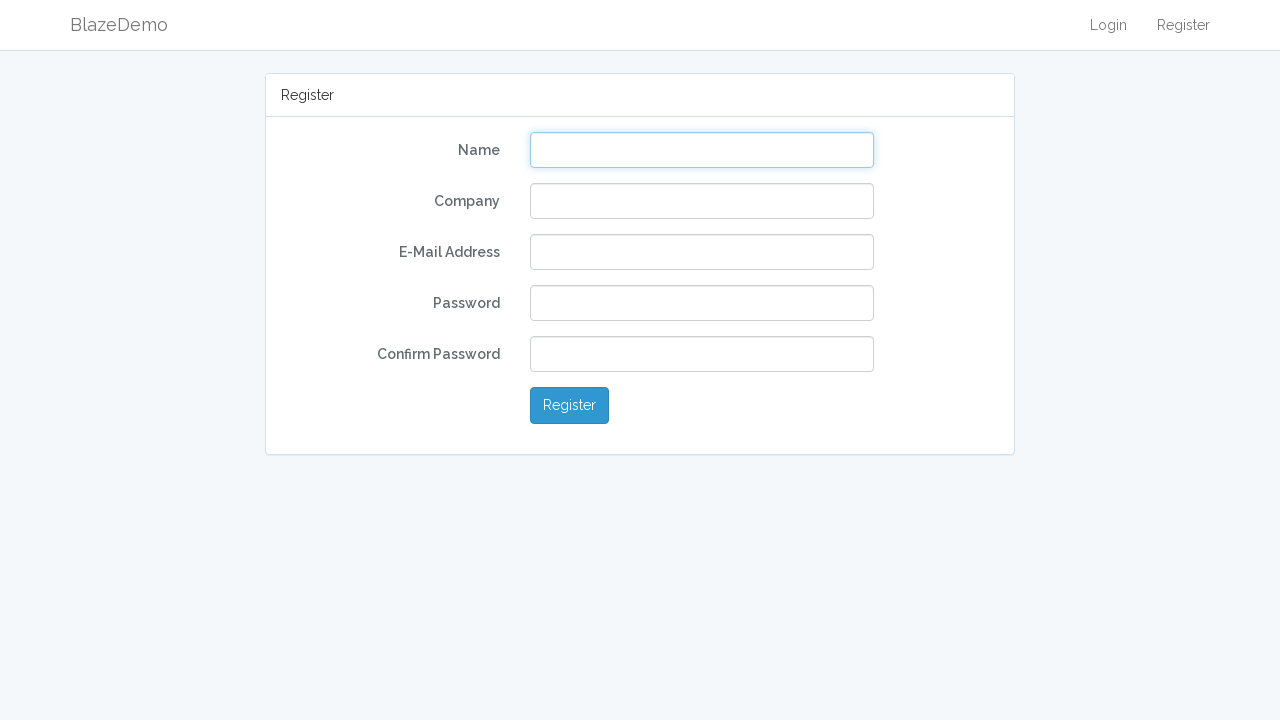

Filled name field with 'Marcus' on input[name='name']
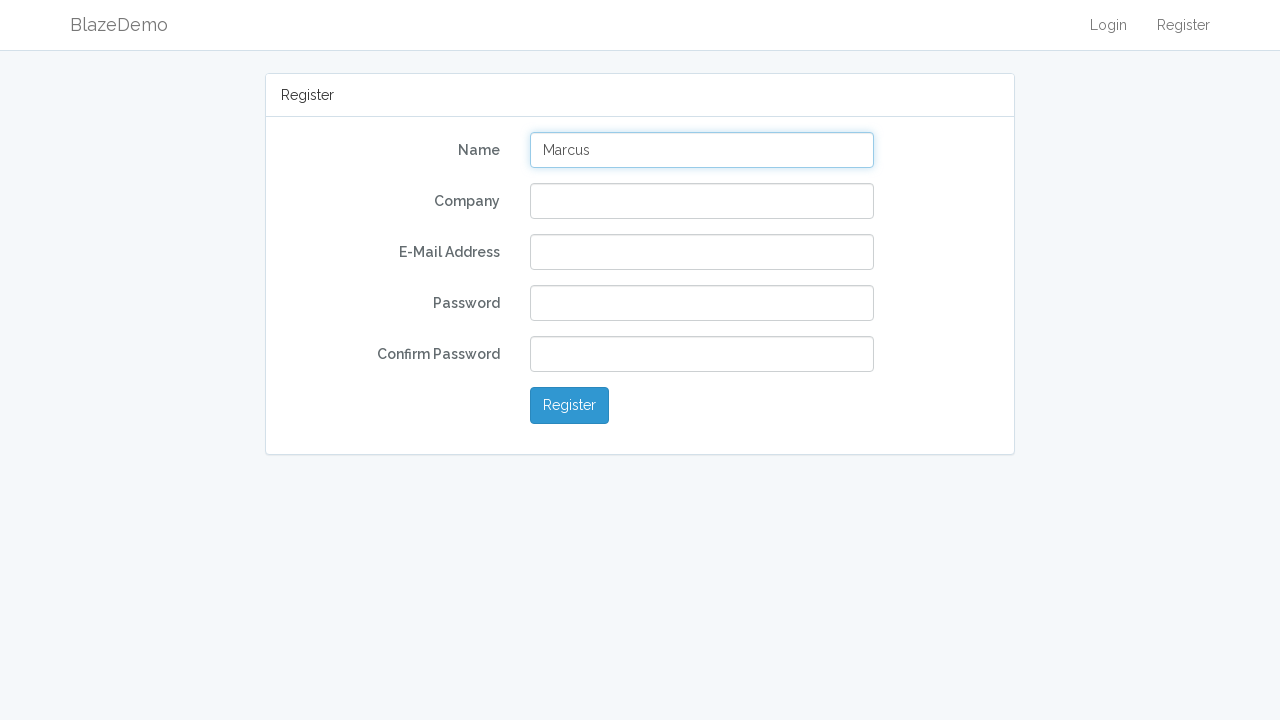

Filled company field with 'TechCorp Industries' on #company
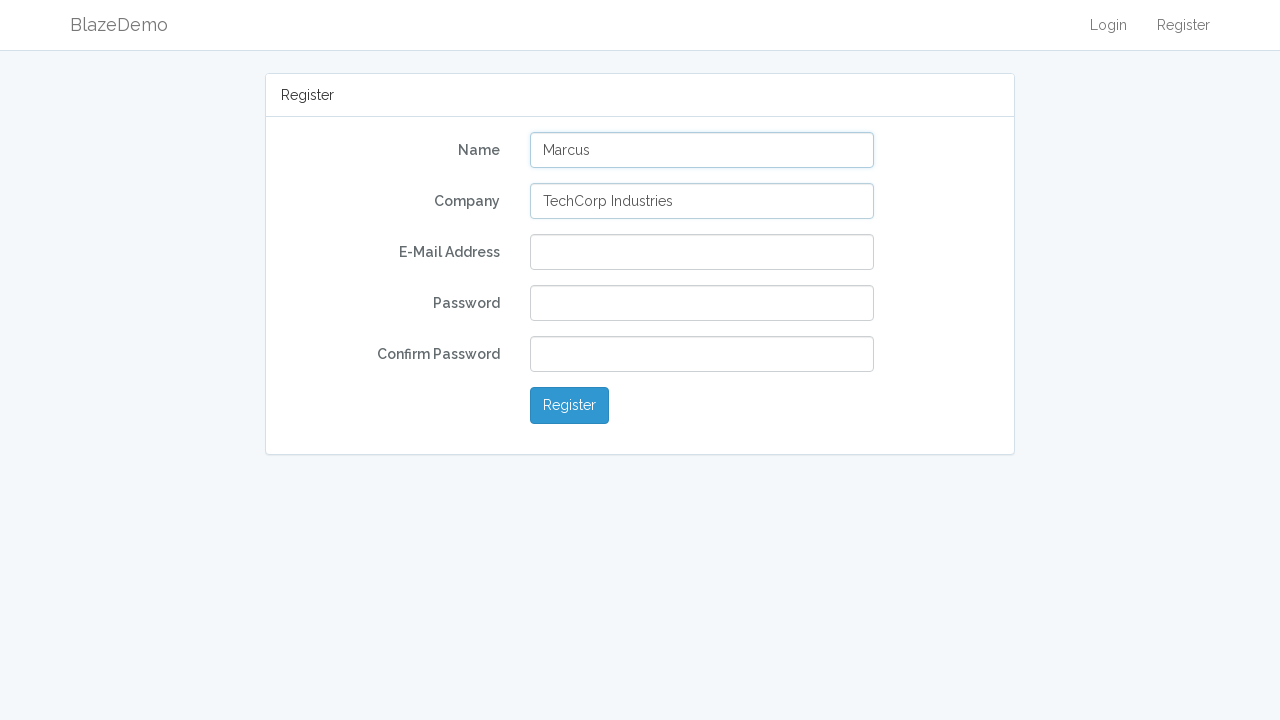

Filled email field with 'marcus.chen@example.com' on input[name='email']
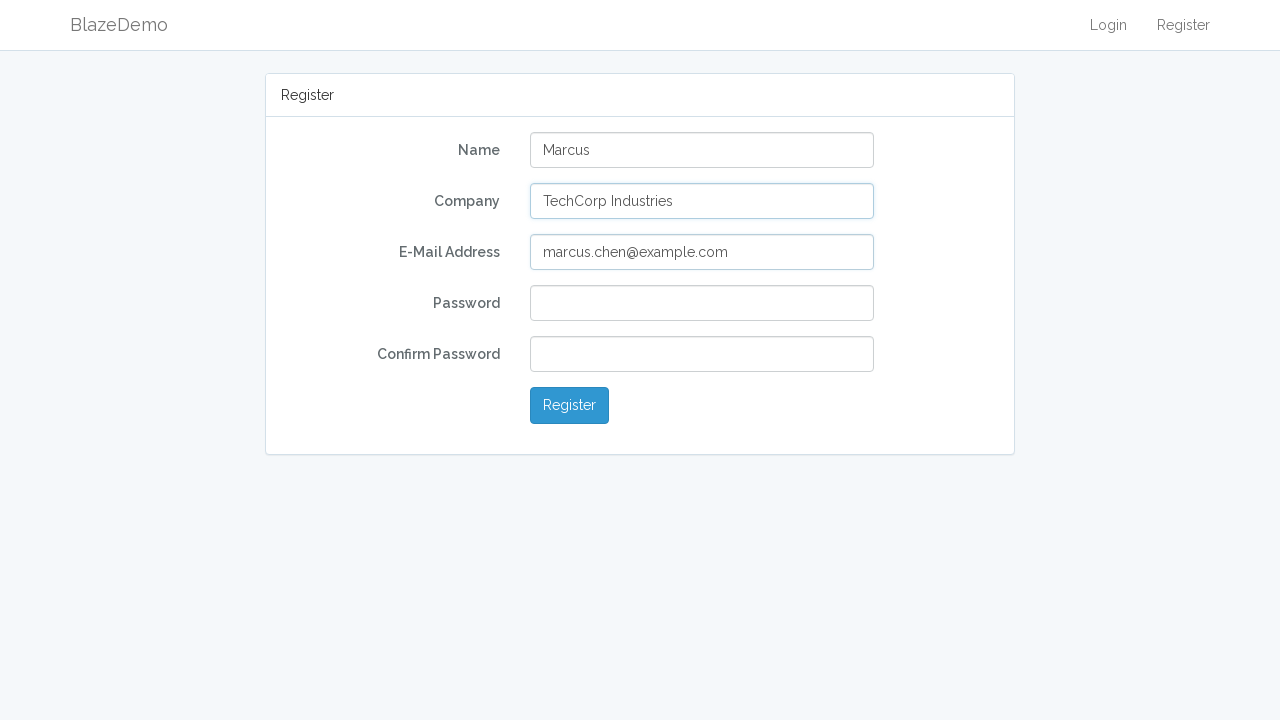

Filled password field with 'SecurePass789' on #password
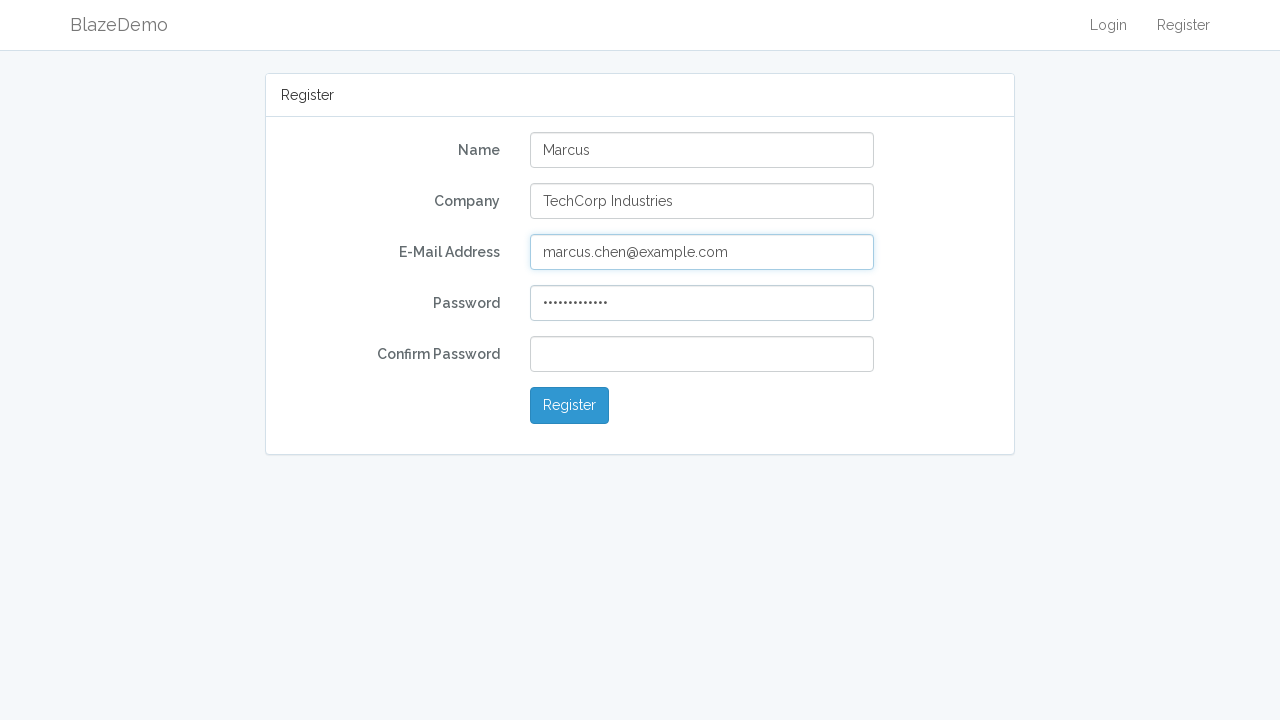

Filled password confirmation field with 'SecurePass789' on #password-confirm
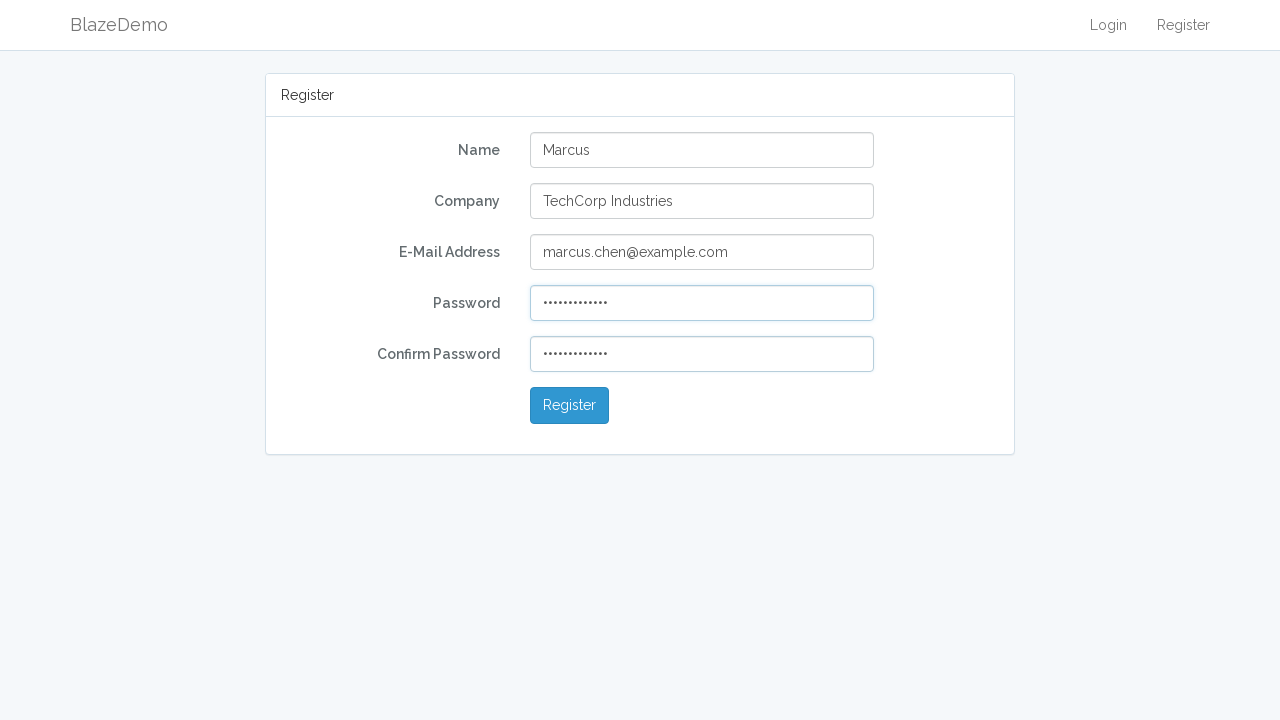

Clicked submit button to register at (570, 406) on button[type='submit']
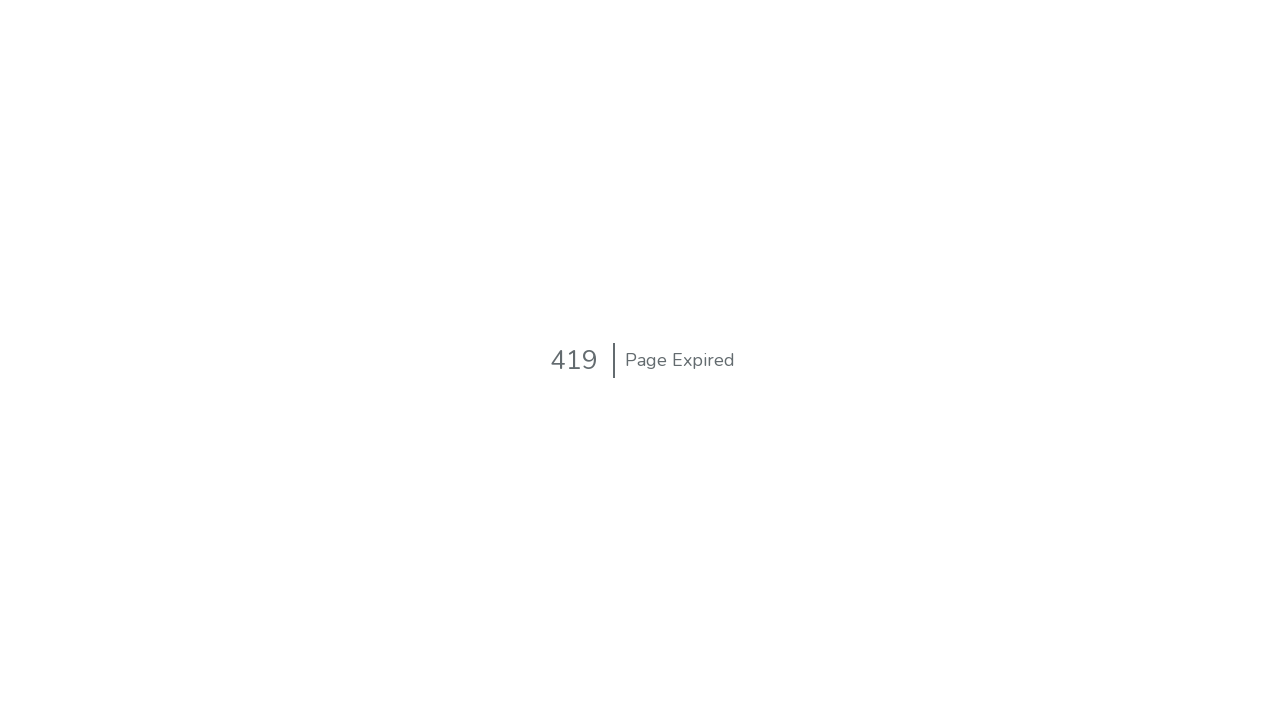

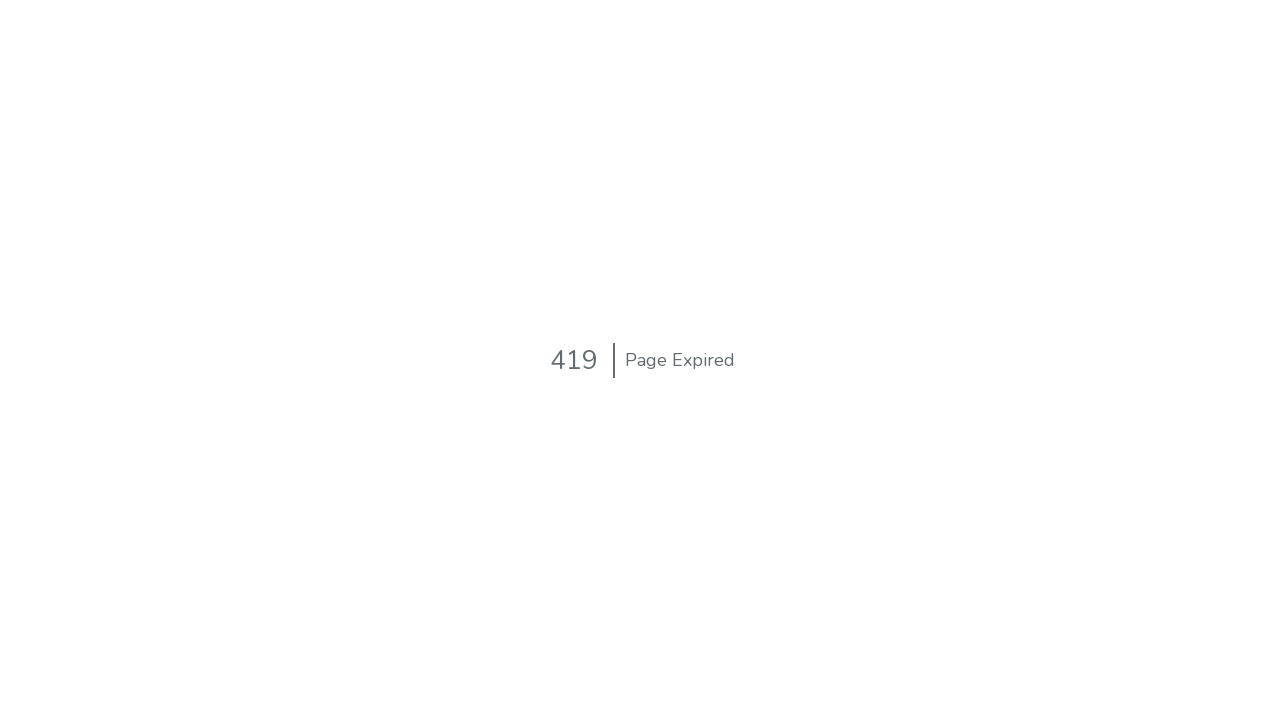